Tests dynamic controls on a web page by interacting with checkboxes and buttons that enable/disable form elements

Starting URL: http://the-internet.herokuapp.com

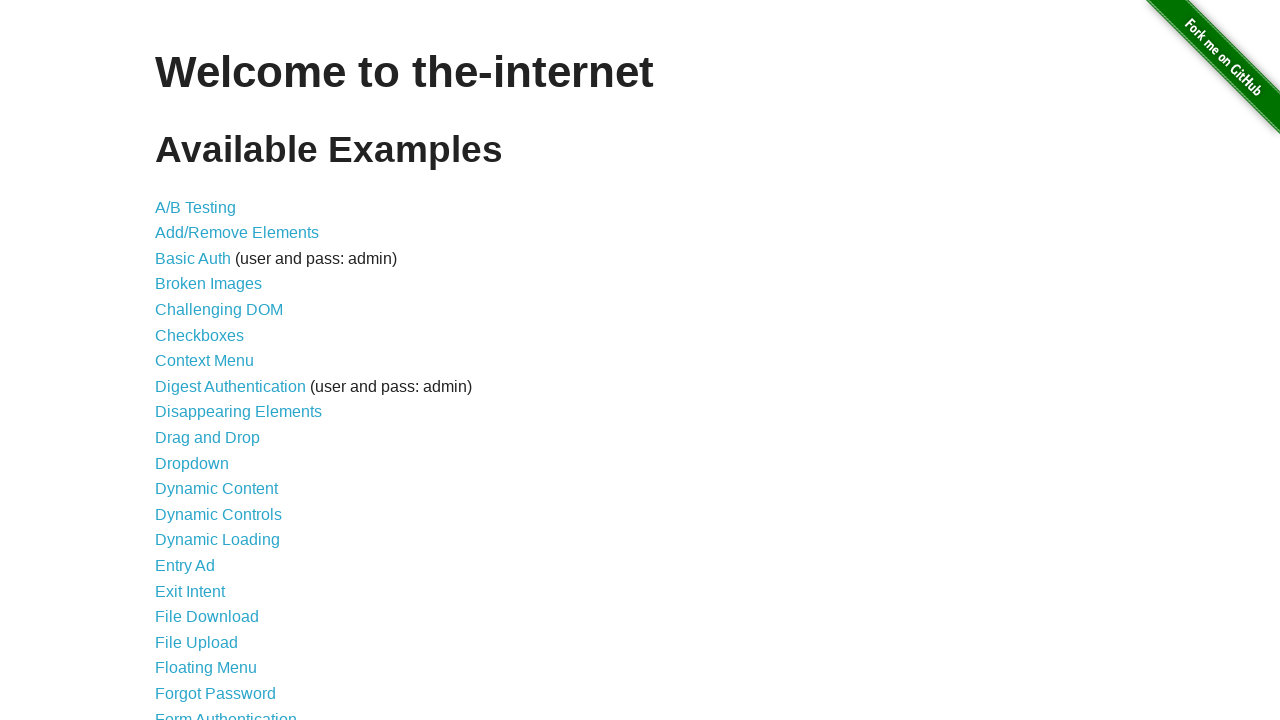

Clicked on Dynamic Controls link at (218, 514) on text='Dynamic Controls'
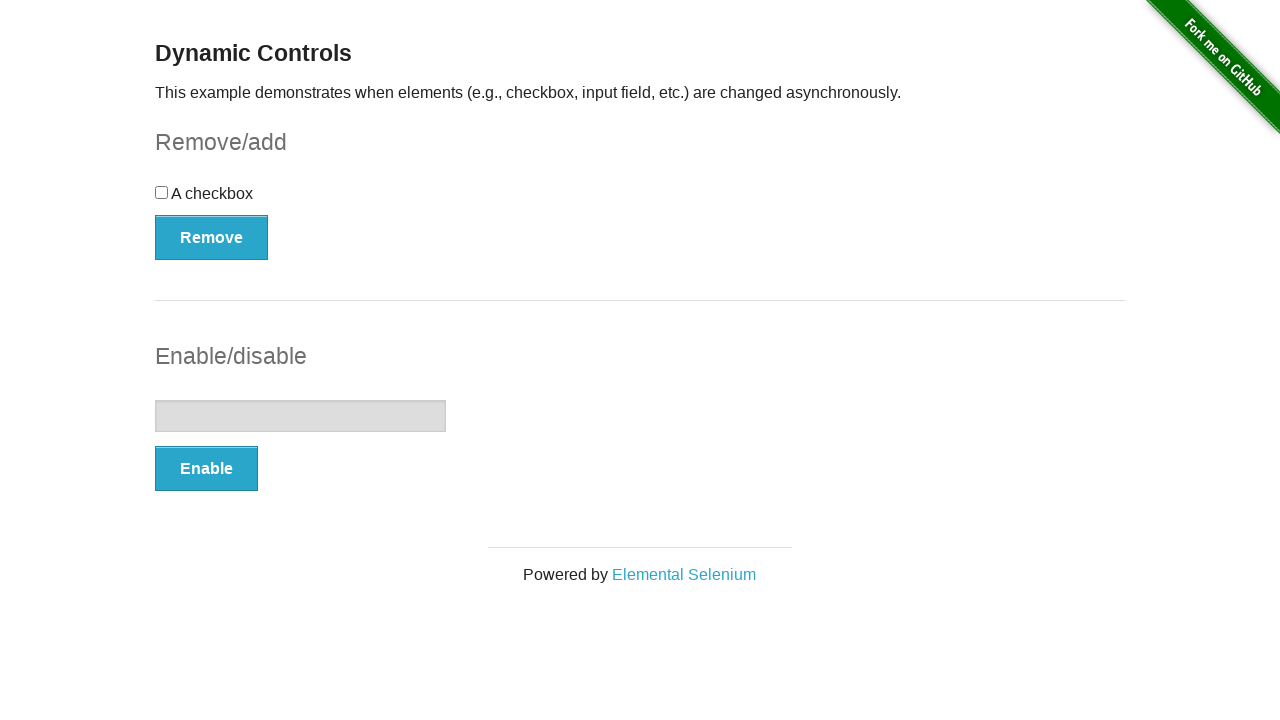

Clicked the checkbox at (162, 192) on #checkbox > input[type=checkbox]
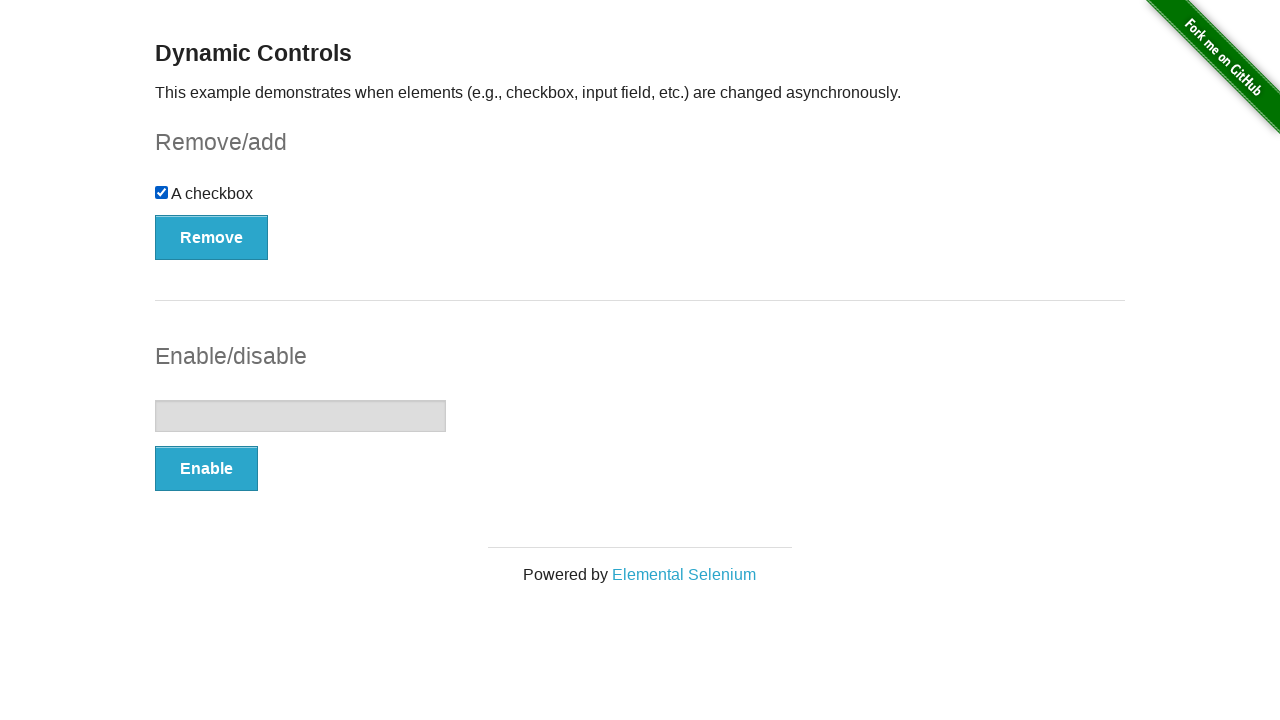

Clicked the Remove/Add button at (212, 237) on #checkbox-example > button
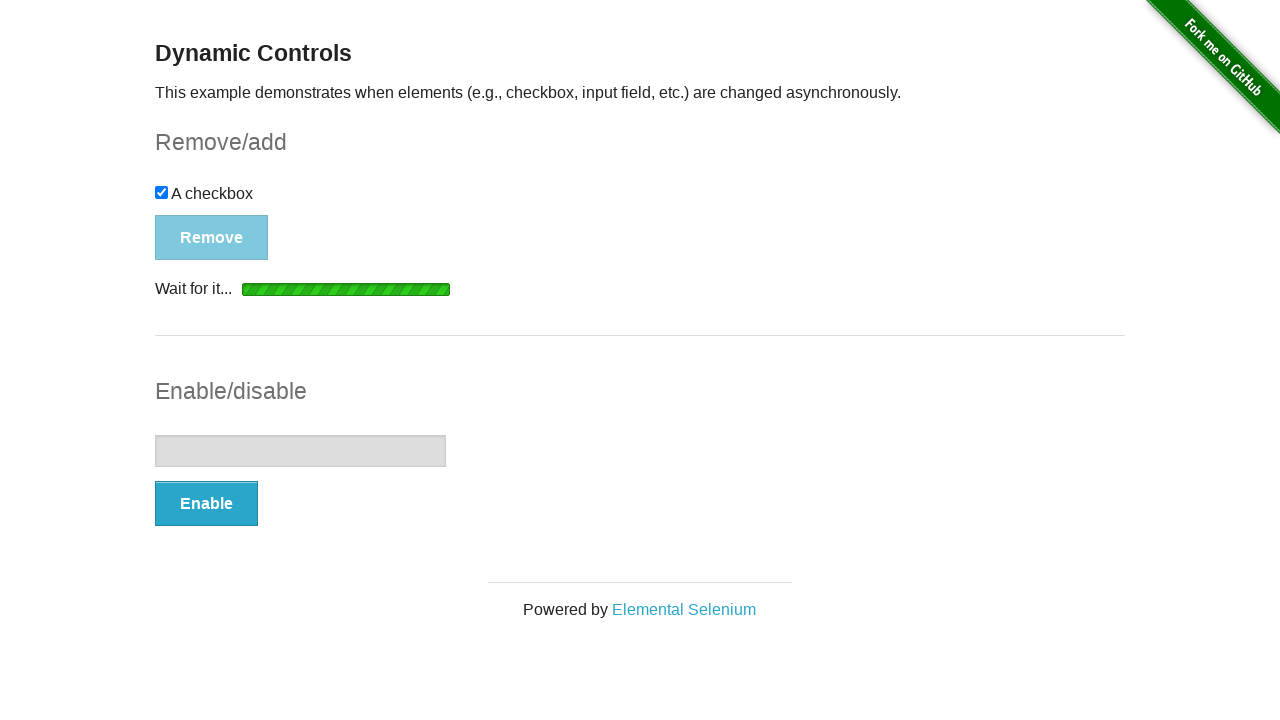

Waited for Remove/Add button to become enabled
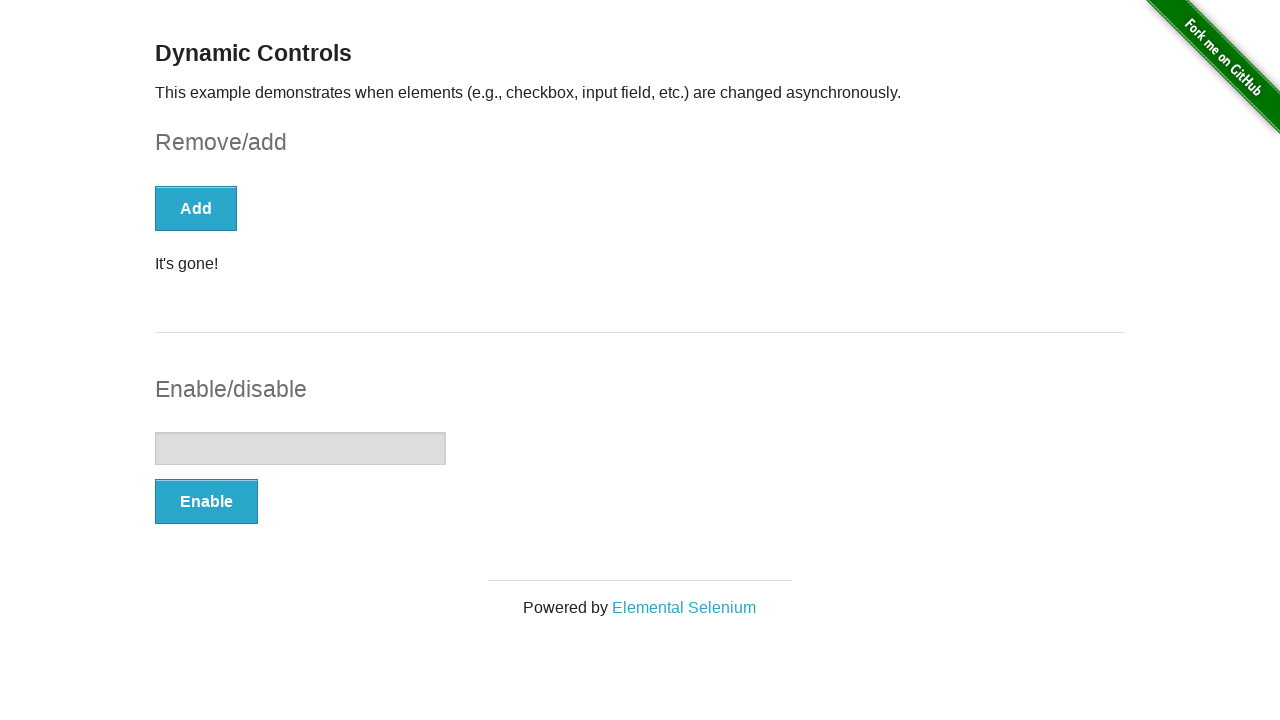

Clicked the Remove/Add button again at (196, 208) on #checkbox-example > button
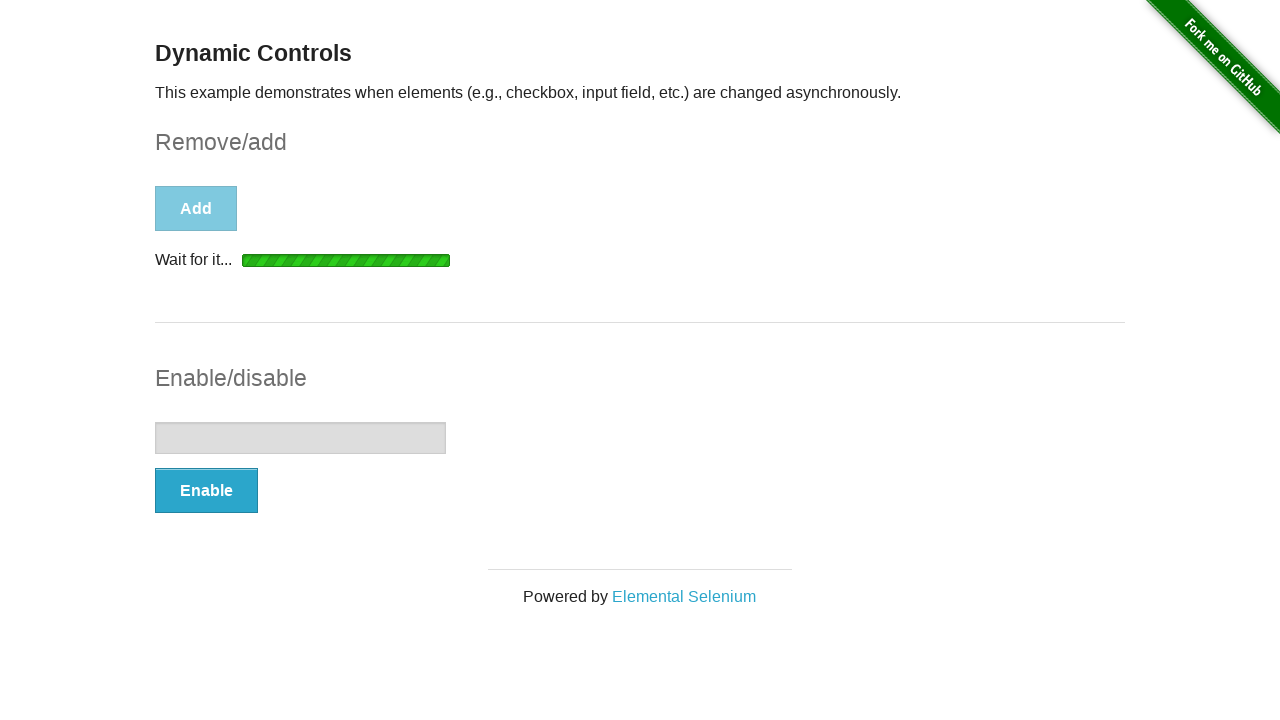

Clicked the Enable/Disable button at (206, 491) on #input-example > button
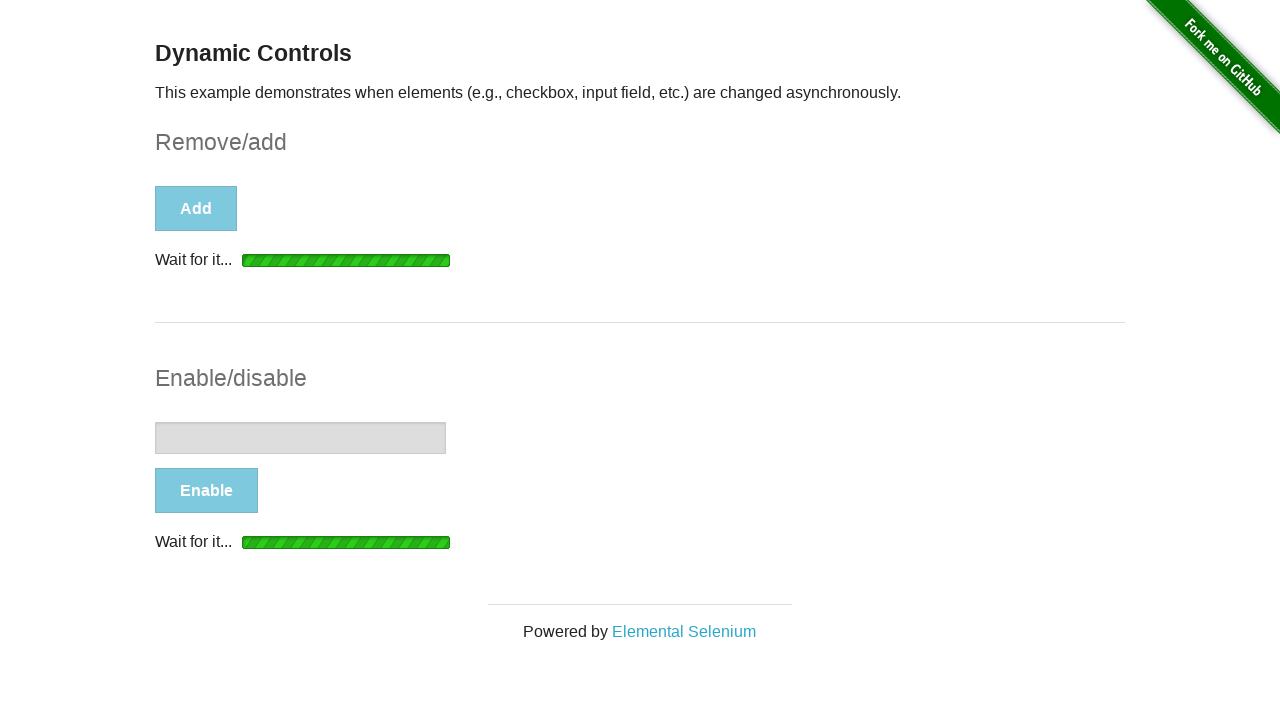

Waited for Enable/Disable button to become enabled
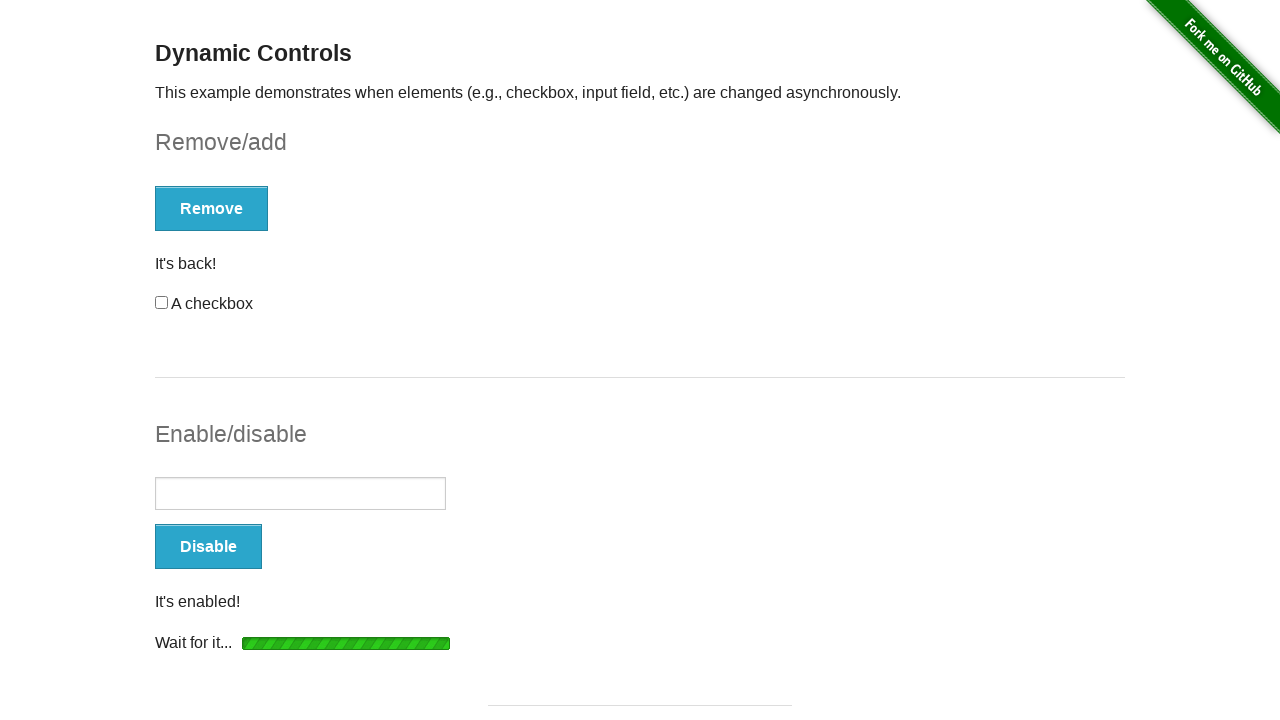

Filled the text input with 'Platzi' on #input-example > input[type=text]
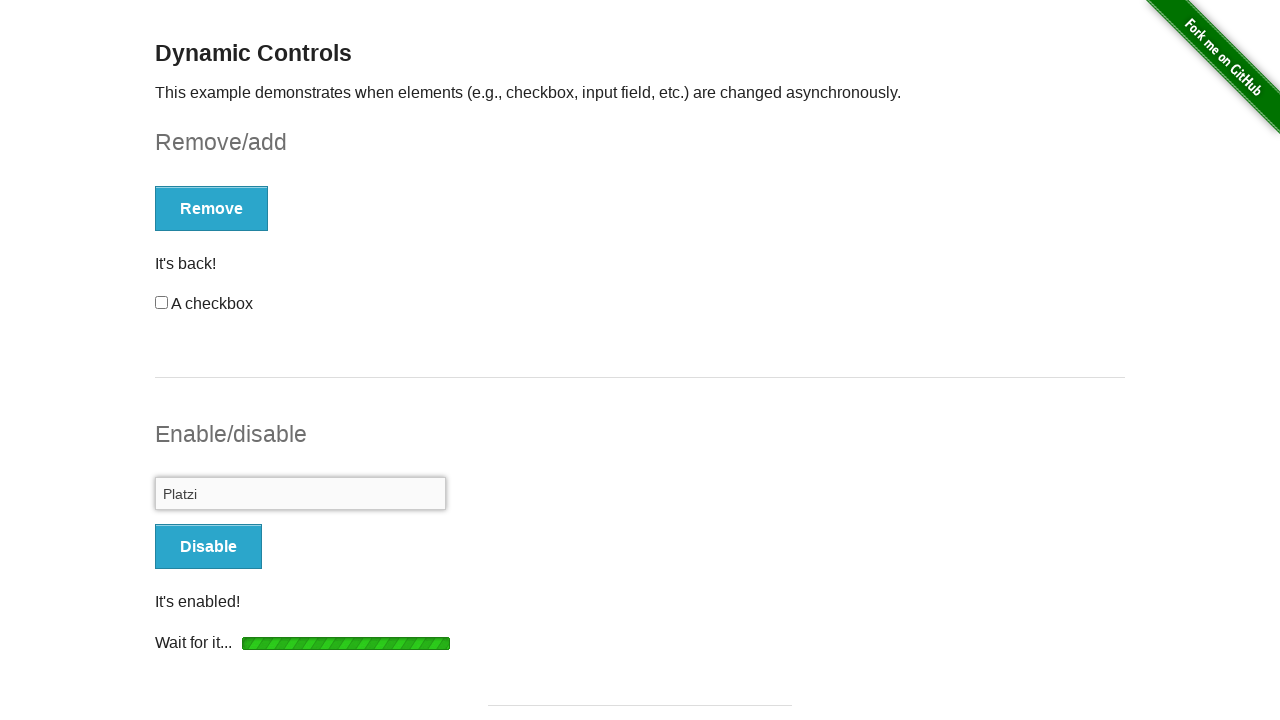

Clicked the Enable/Disable button to disable the input at (208, 546) on #input-example > button
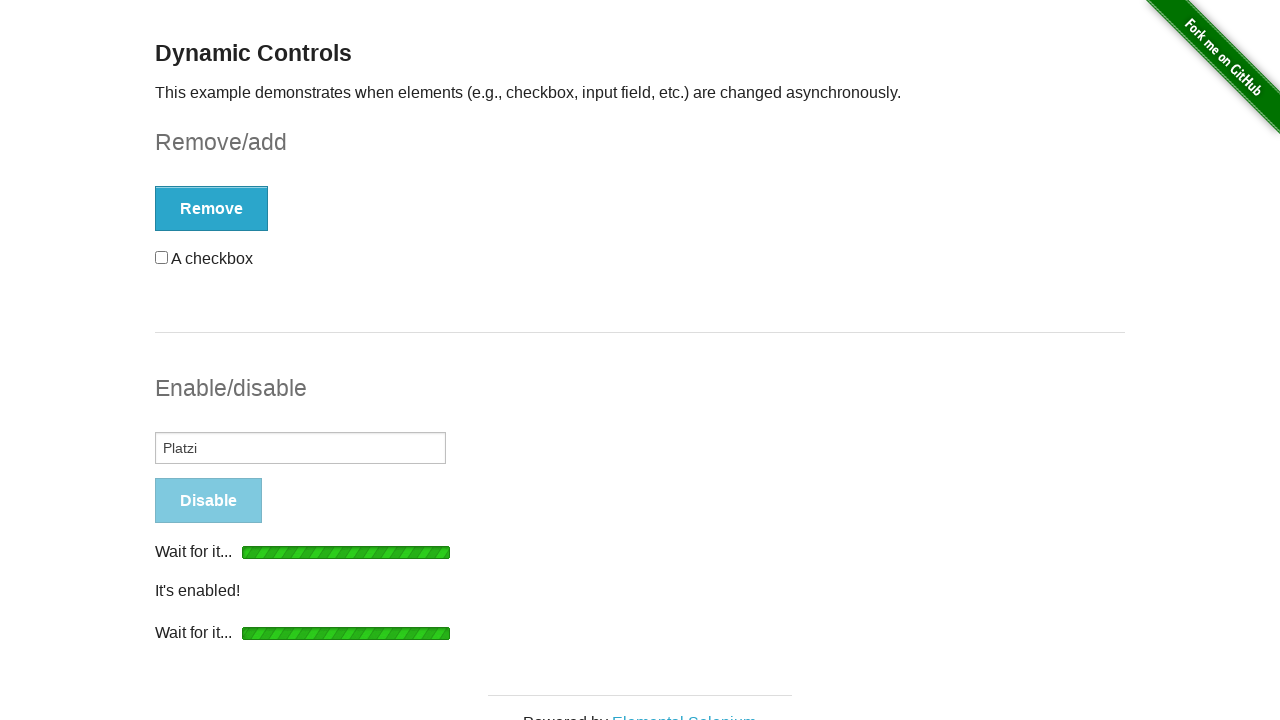

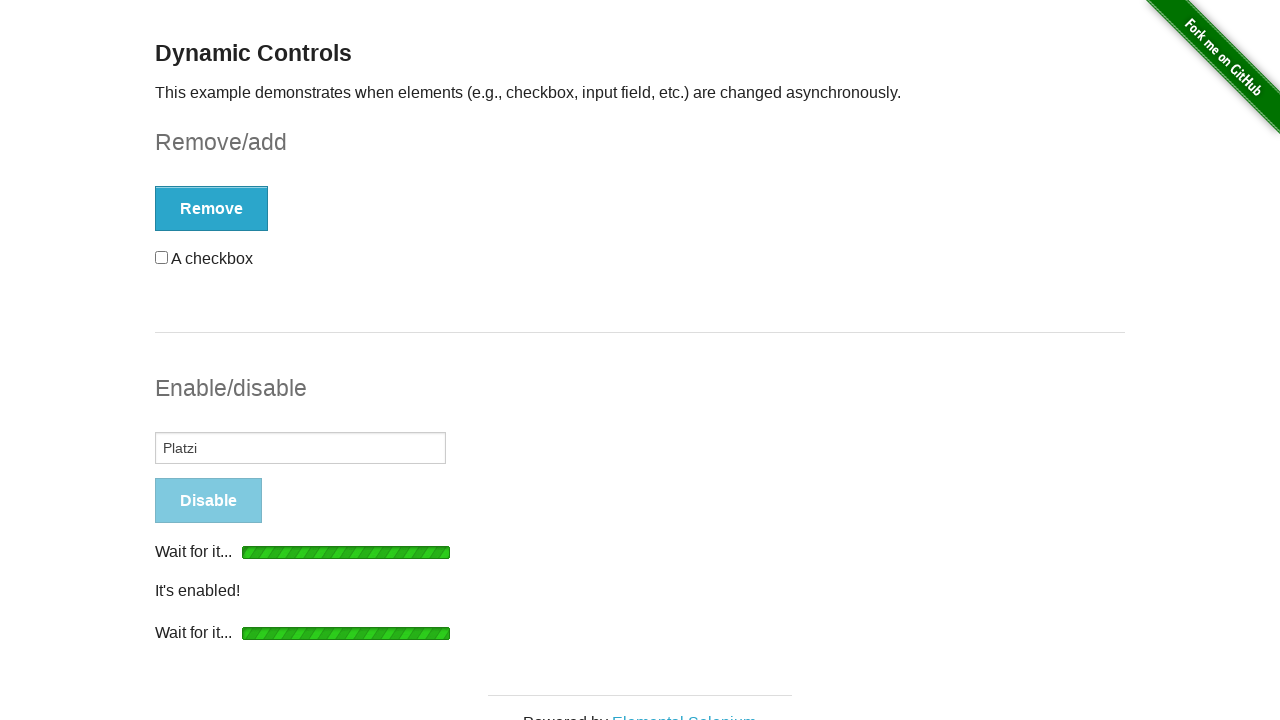